Tests checkout flow to verify Your Information label appears

Starting URL: https://www.saucedemo.com/

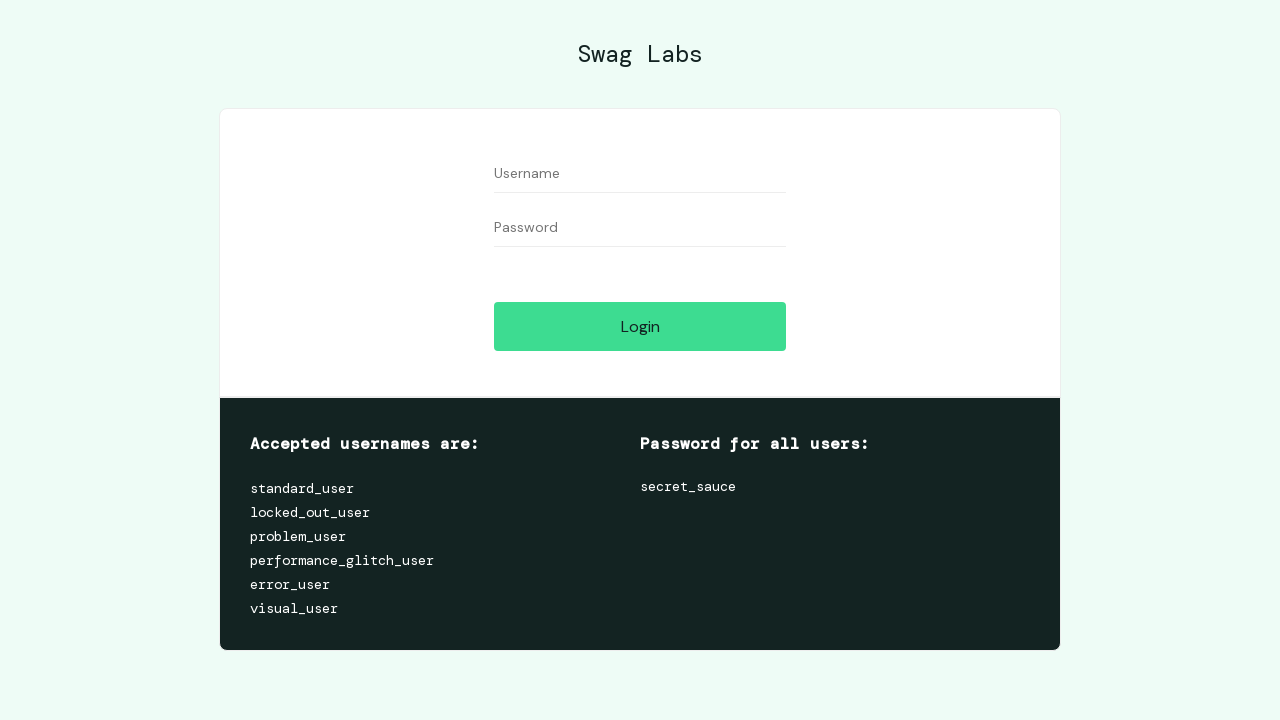

Filled username field with 'standard_user' on #user-name
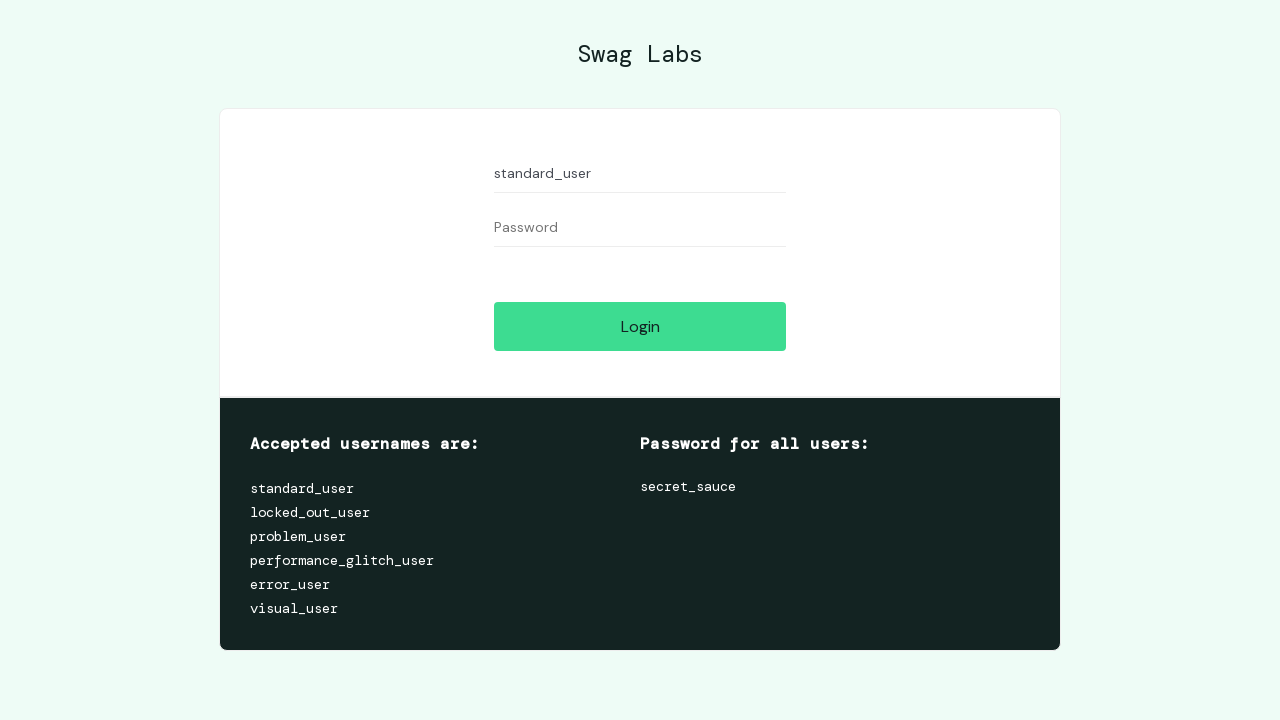

Filled password field with 'secret_sauce' on #password
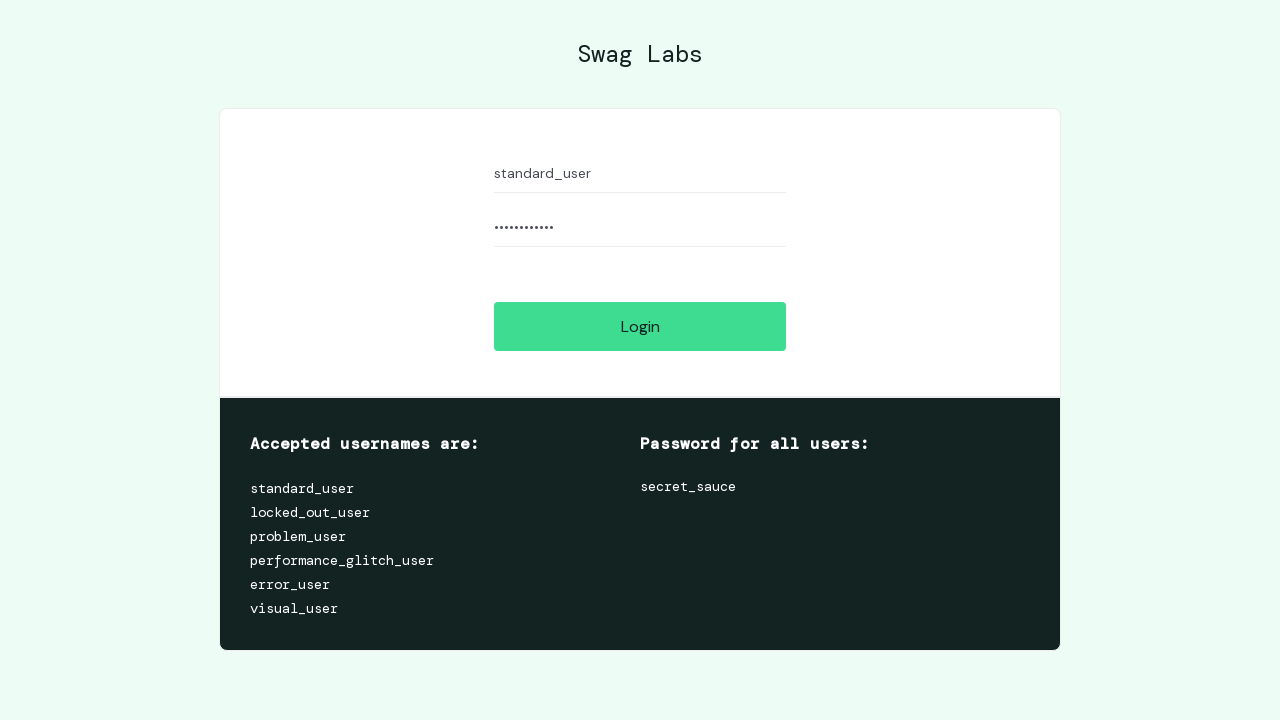

Clicked login button at (640, 326) on #login-button
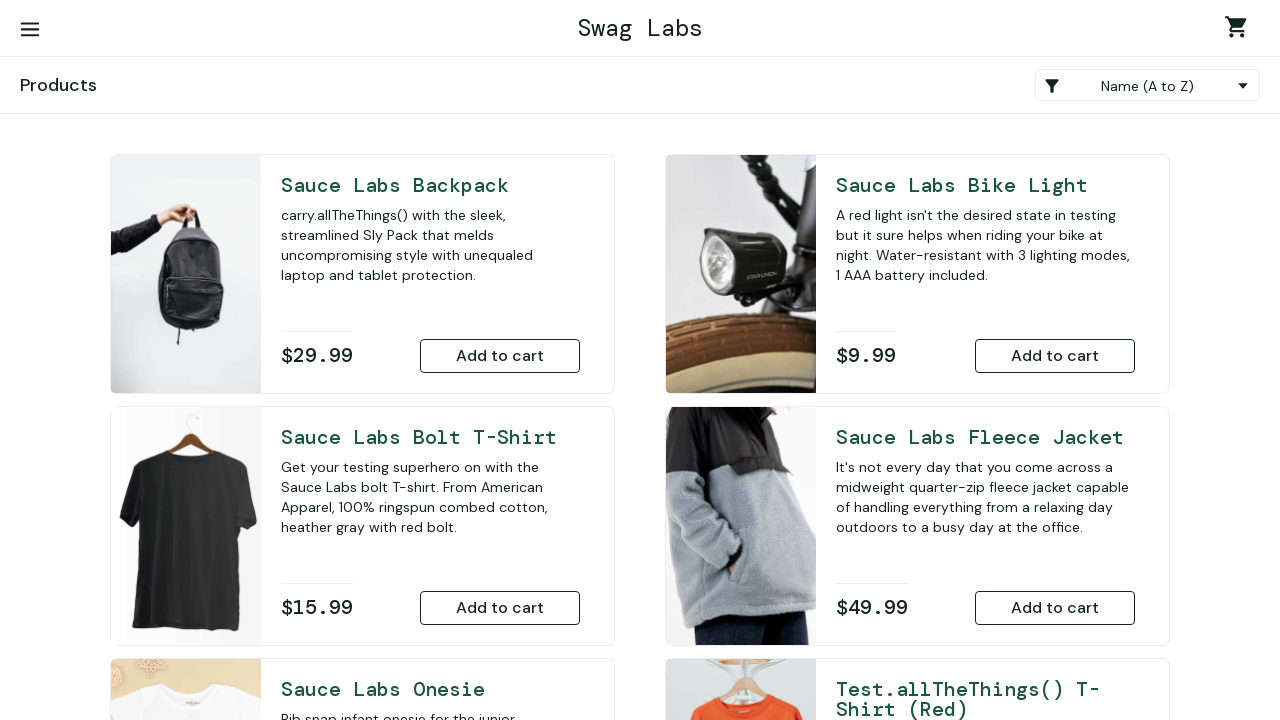

Clicked add to cart button for first inventory item at (500, 356) on .inventory_item:first-child button[data-test*='add-to-cart']
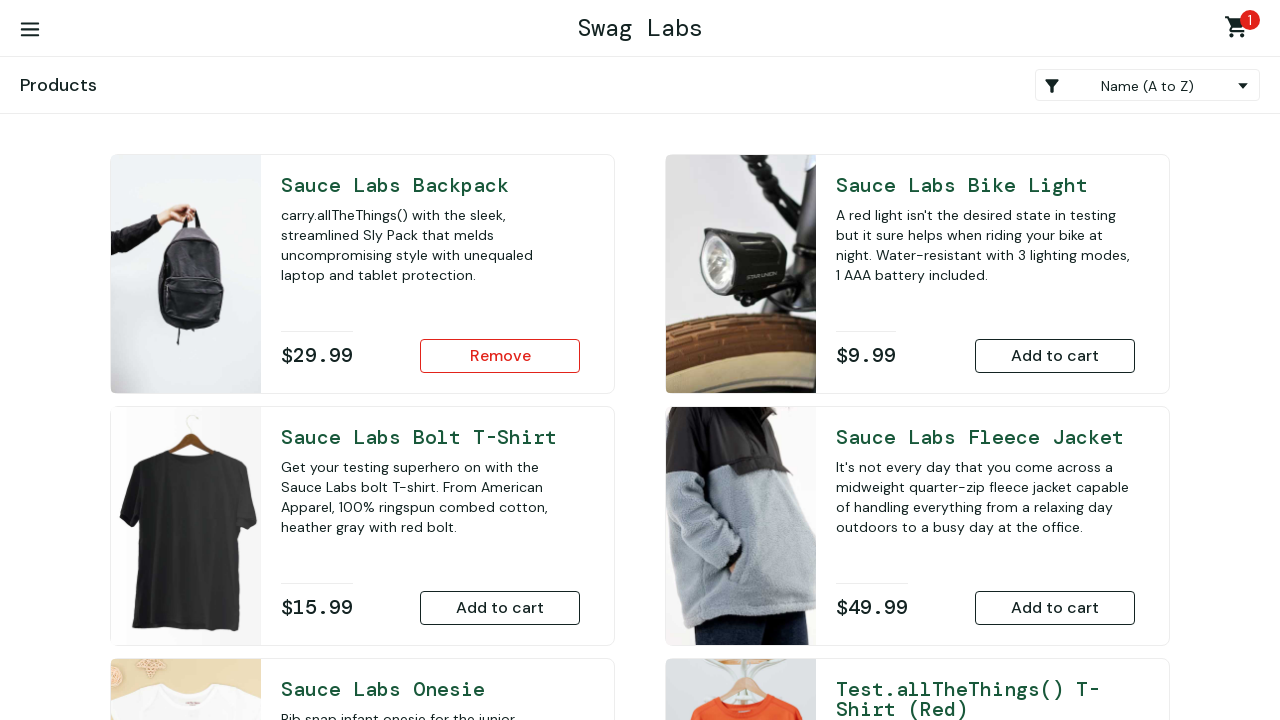

Clicked shopping cart link at (1240, 30) on .shopping_cart_link
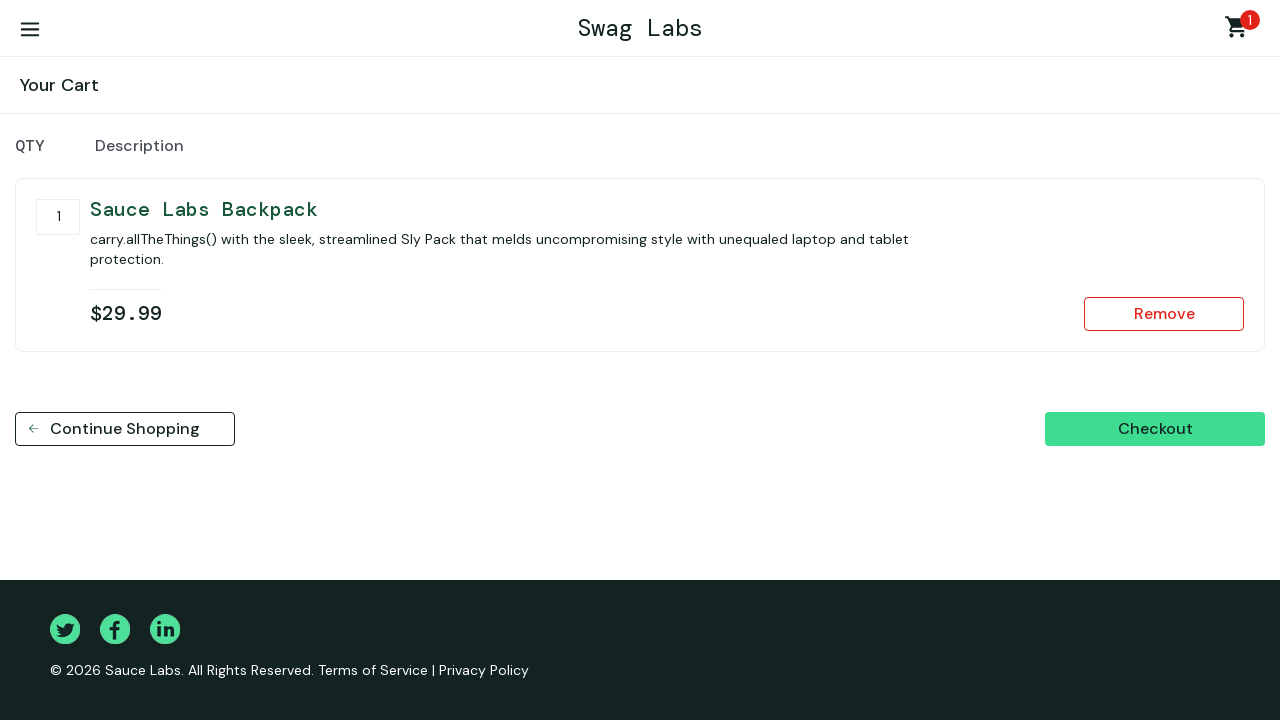

Clicked checkout button at (1155, 429) on #checkout
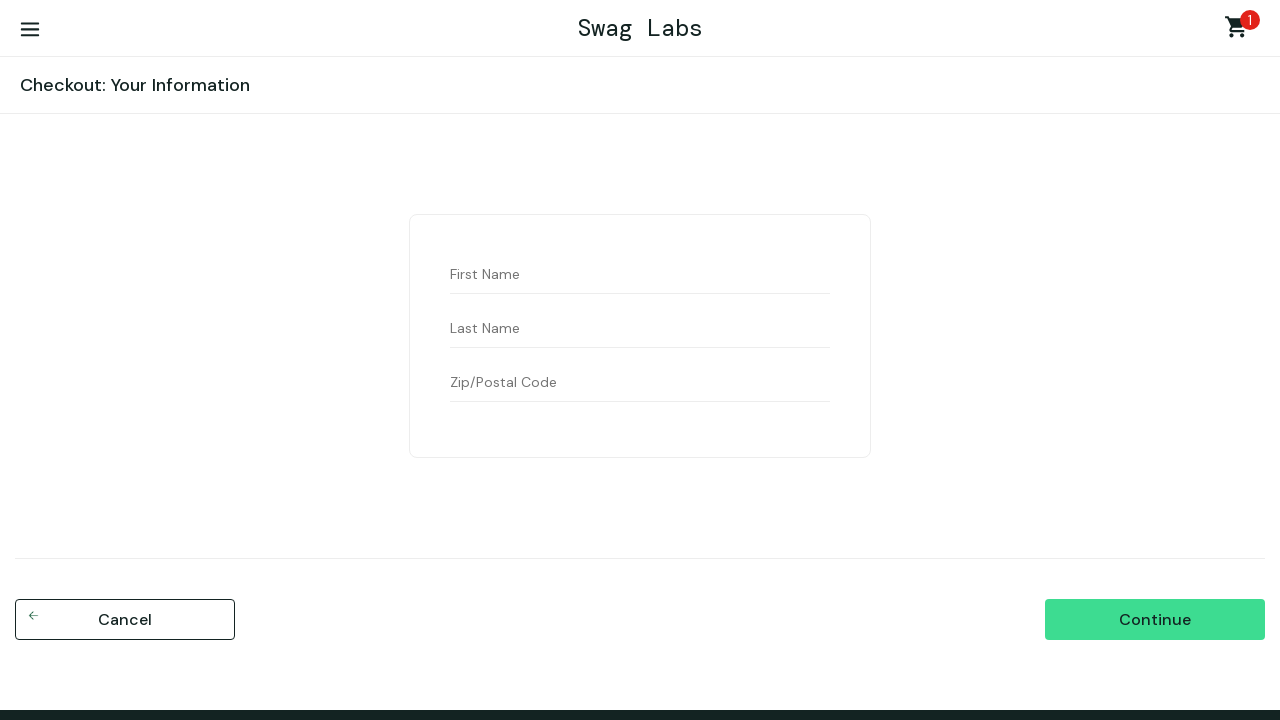

Checkout page title loaded, verifying 'Your Information' label appears
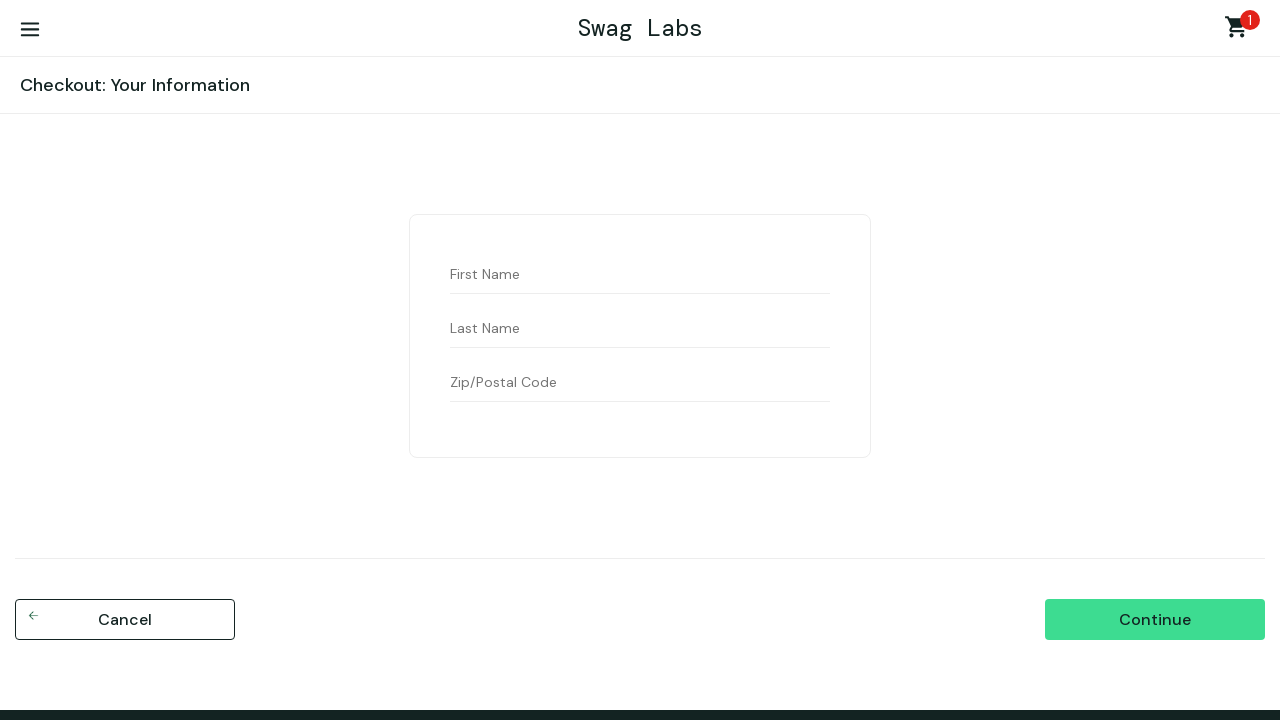

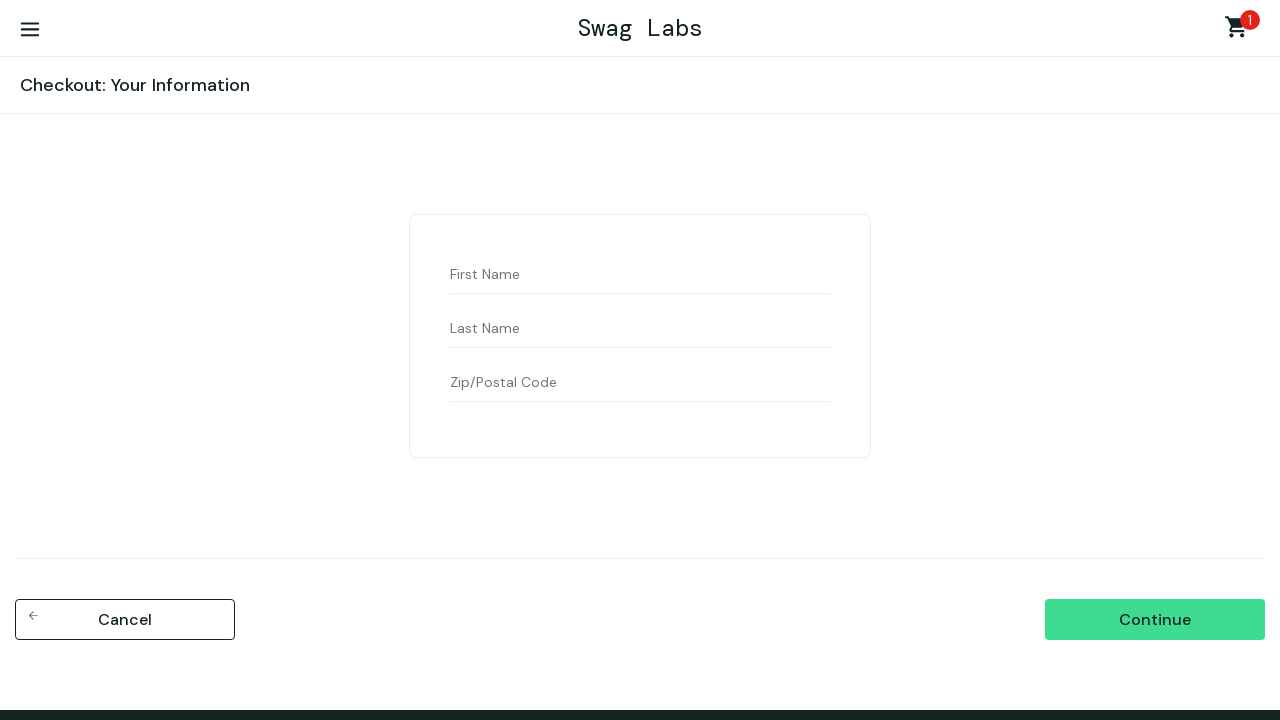